Tests window switching functionality by opening a new tab and switching between windows

Starting URL: https://formy-project.herokuapp.com/switch-window

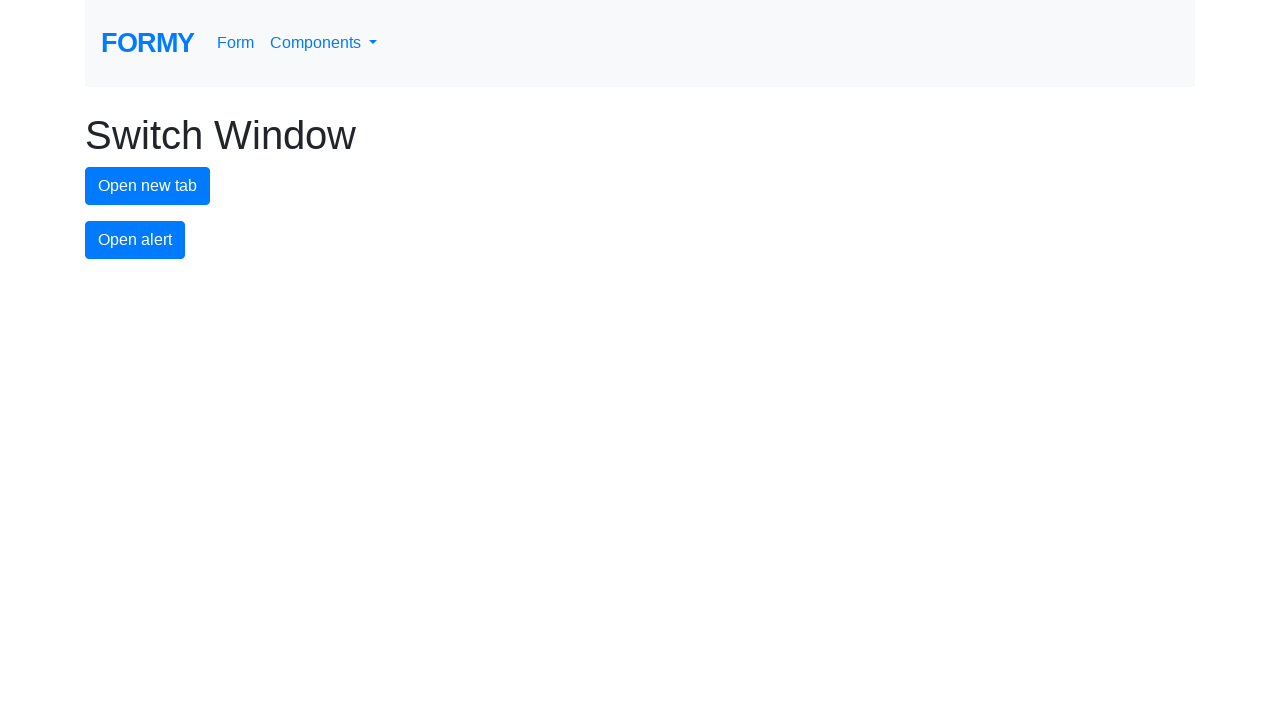

Clicked new tab button to open a new window/tab at (148, 186) on #new-tab-button
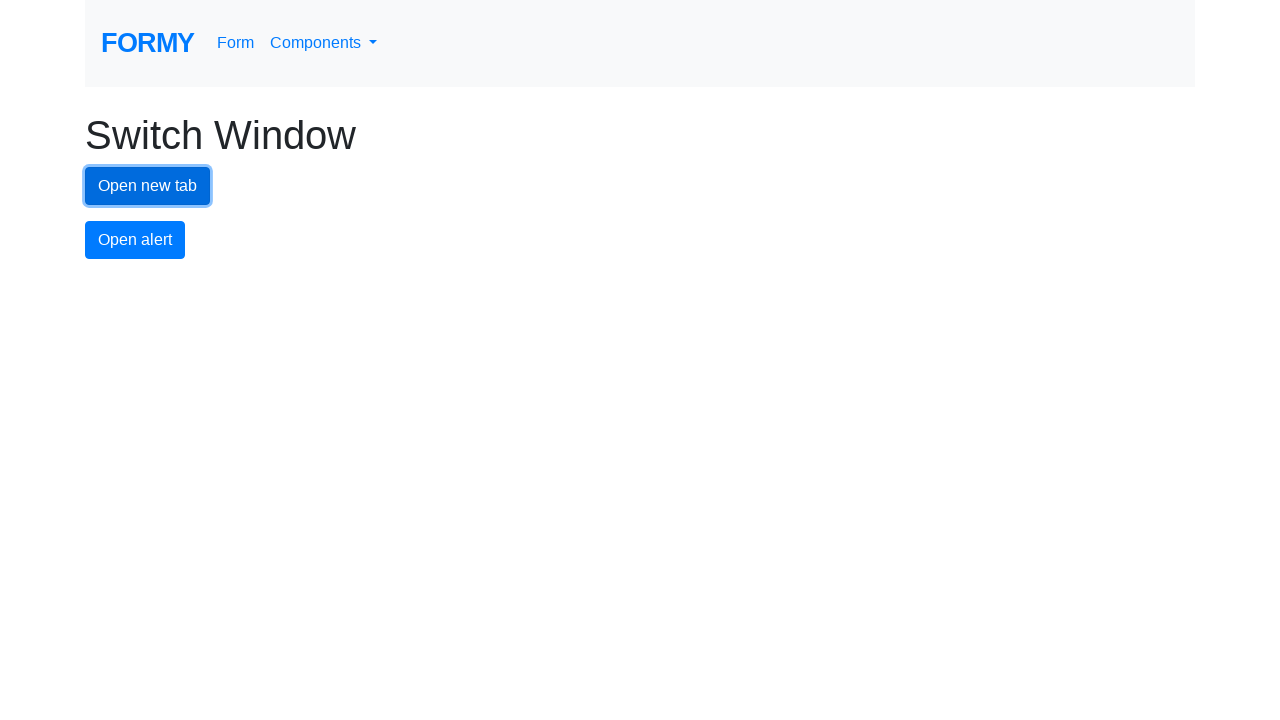

Waited for new page to open
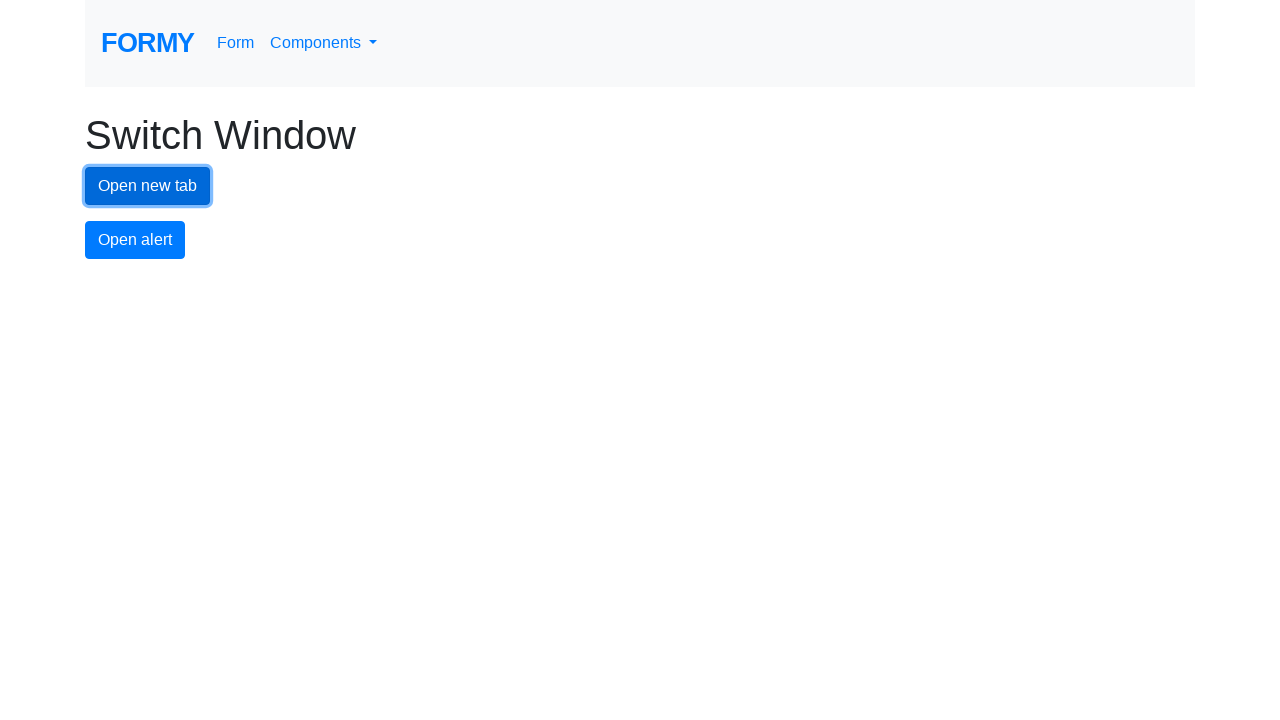

Retrieved all open pages/tabs
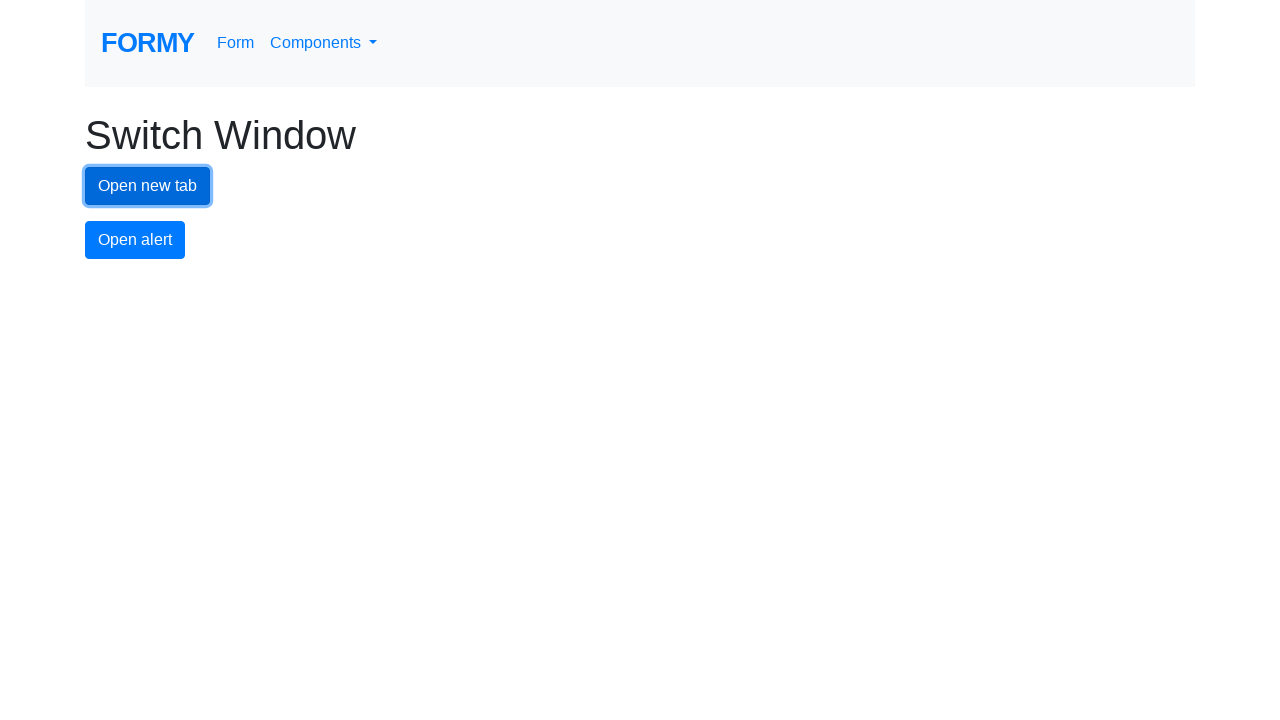

Identified new tab as the last opened page
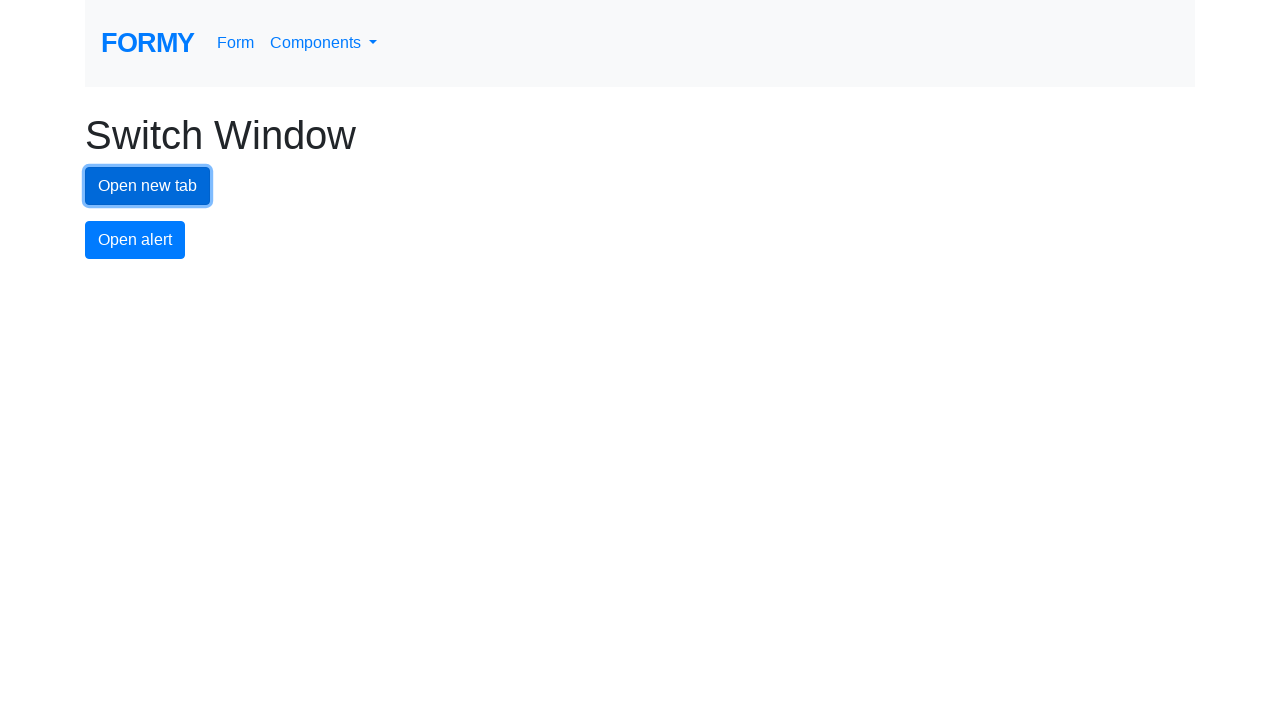

Switched to new tab and brought it to front
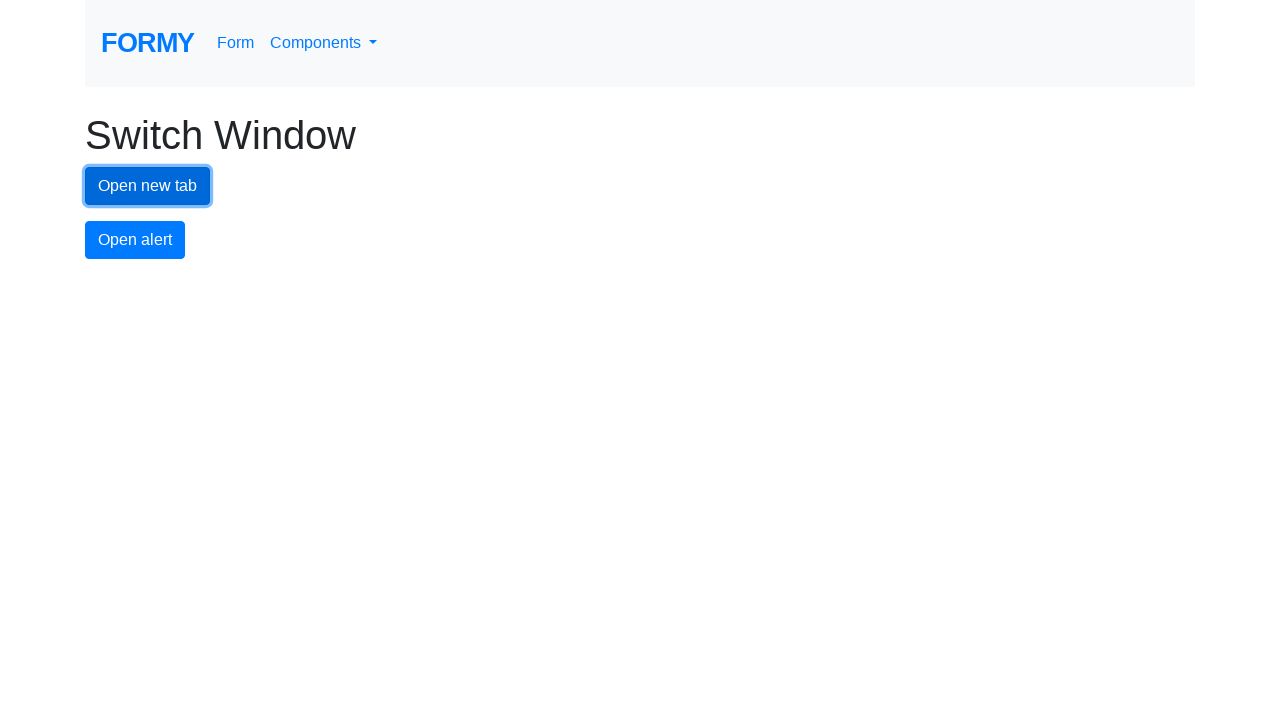

Switched back to original tab
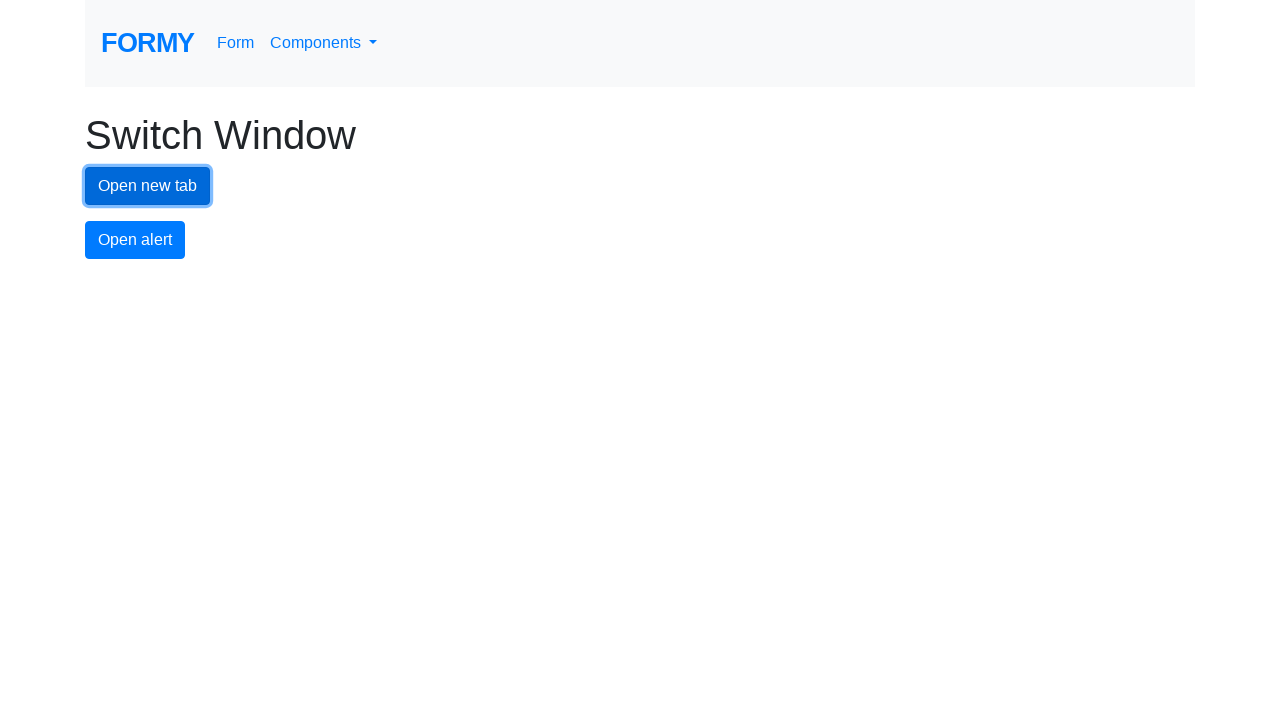

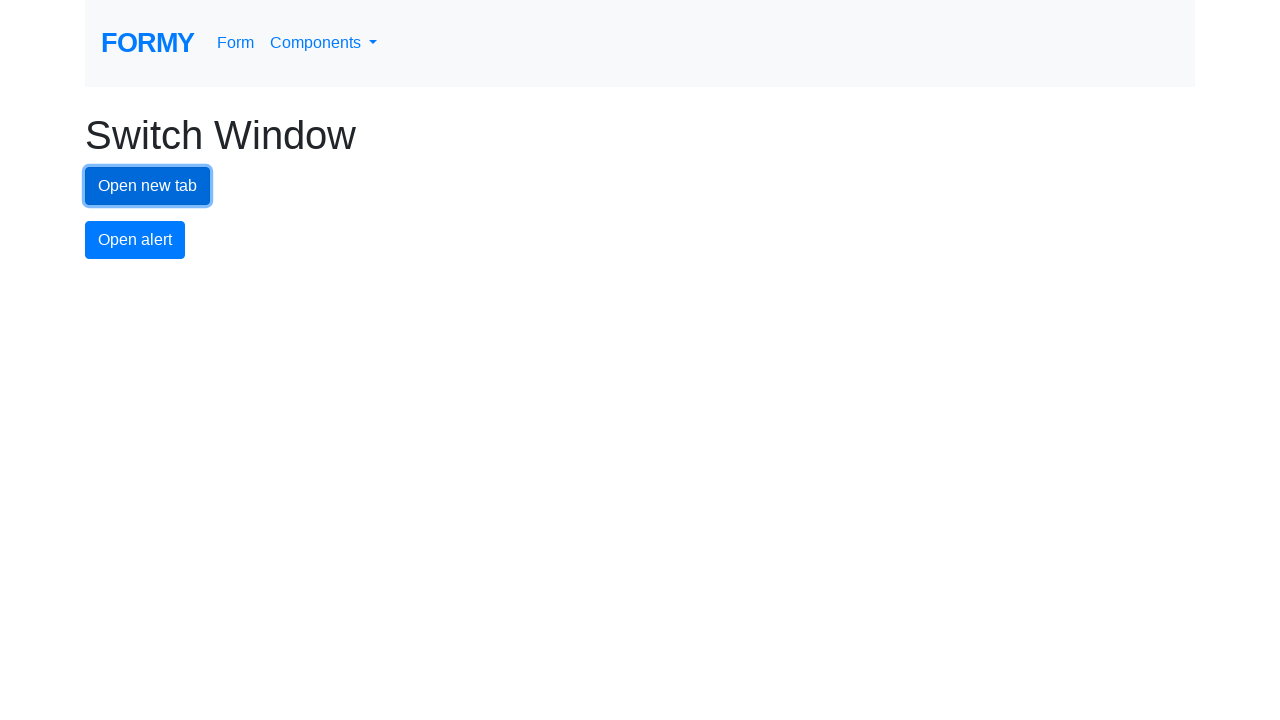